Tests opening a new browser tab by clicking a button, verifies the popup URL and content, then closes the popup.

Starting URL: https://demoqa.com/browser-windows

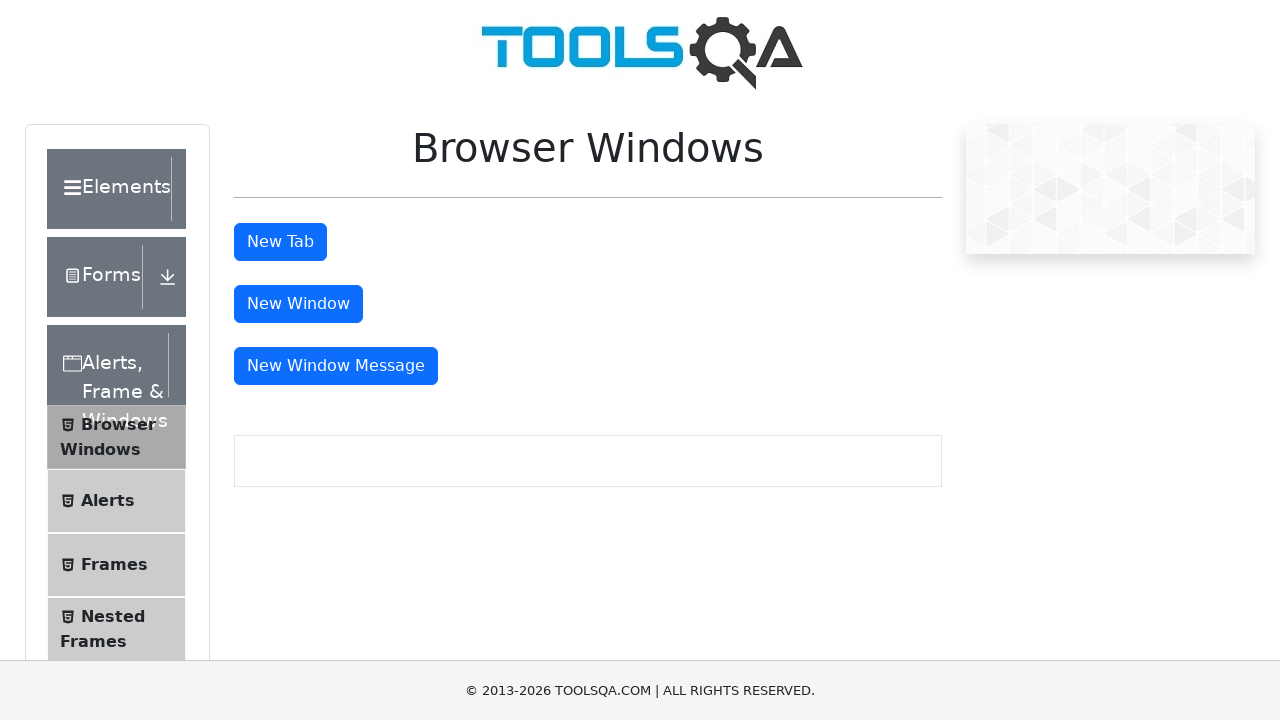

Clicked 'New Tab' button to open popup at (280, 242) on #tabButton
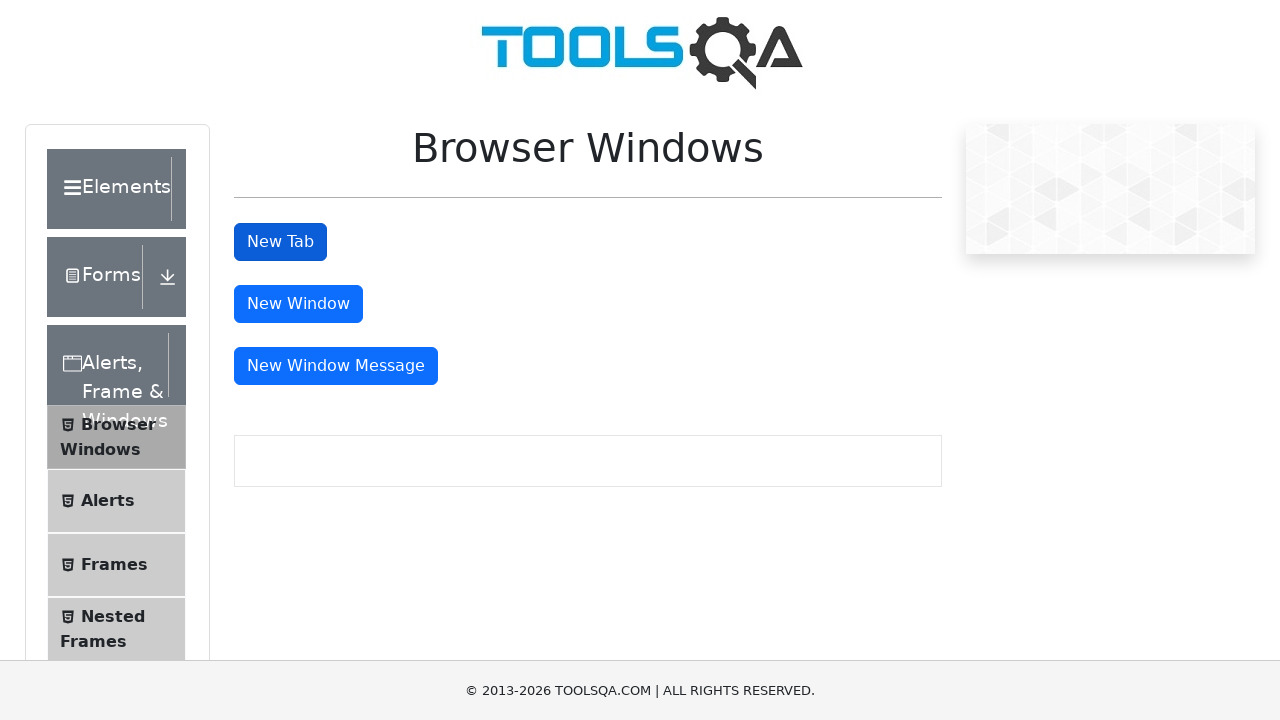

Popup window opened successfully
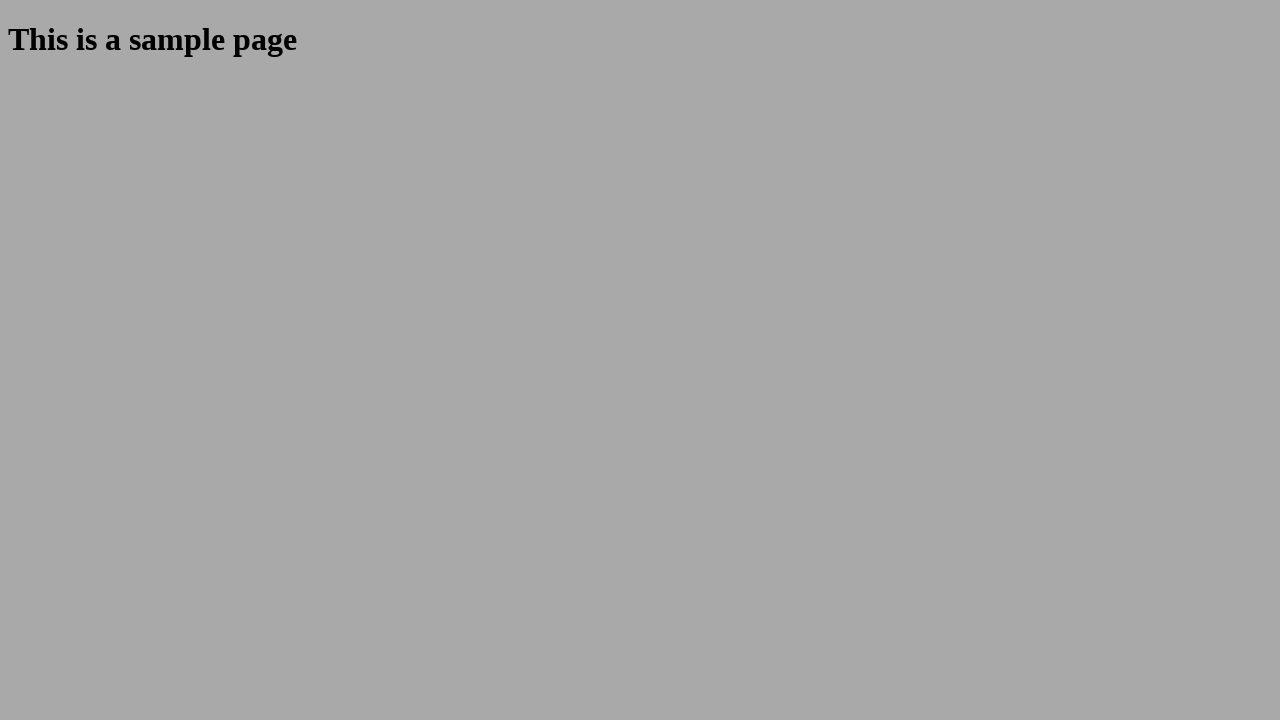

Popup page fully loaded
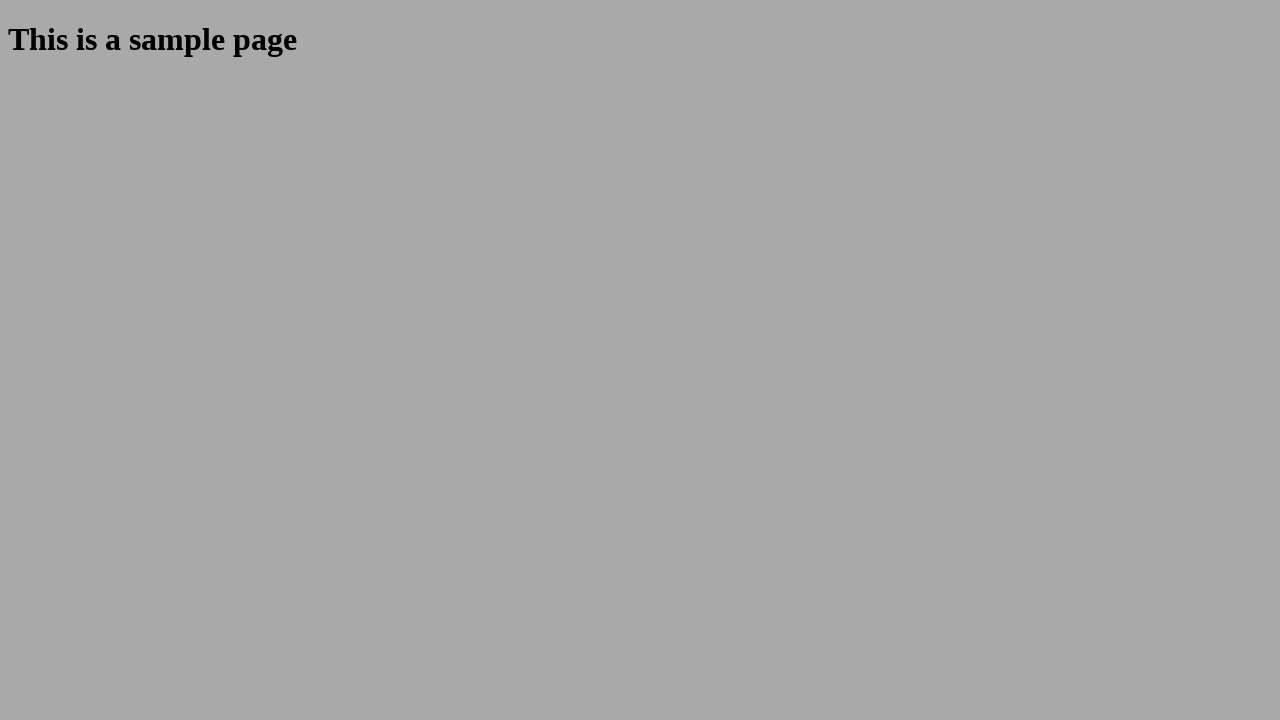

Verified popup URL is https://demoqa.com/sample
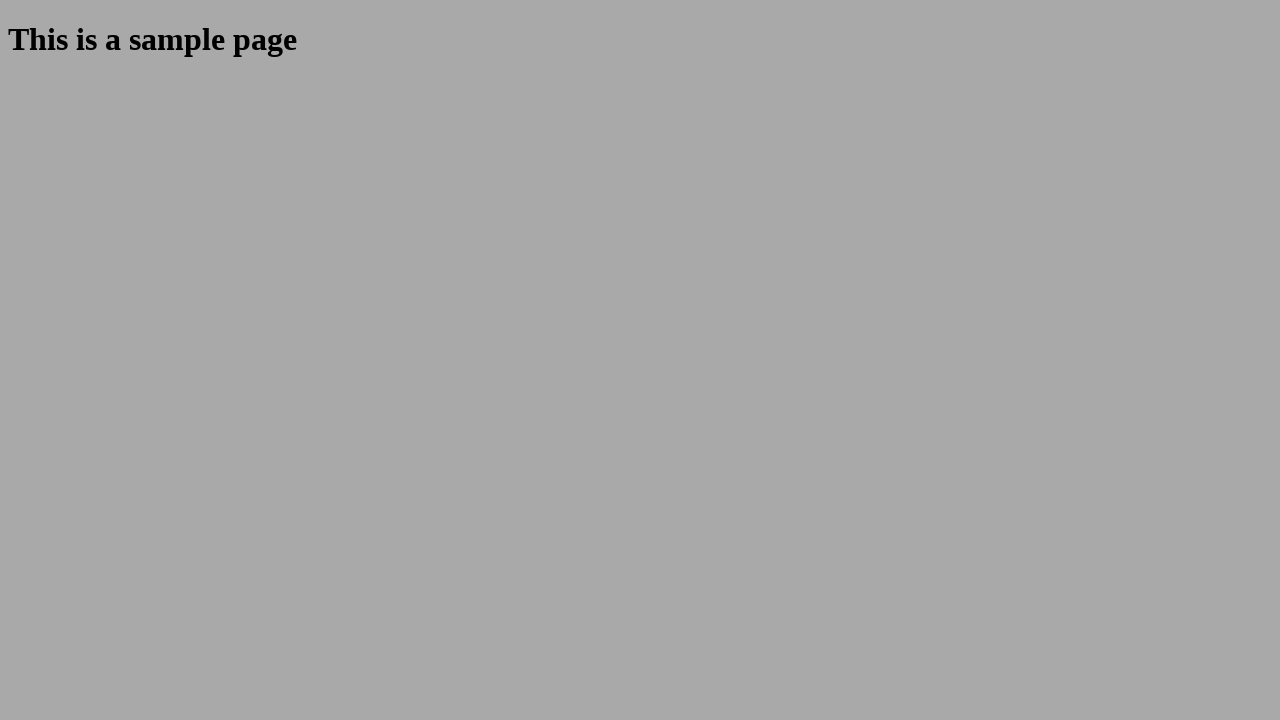

Verified popup heading text is 'This is a sample page'
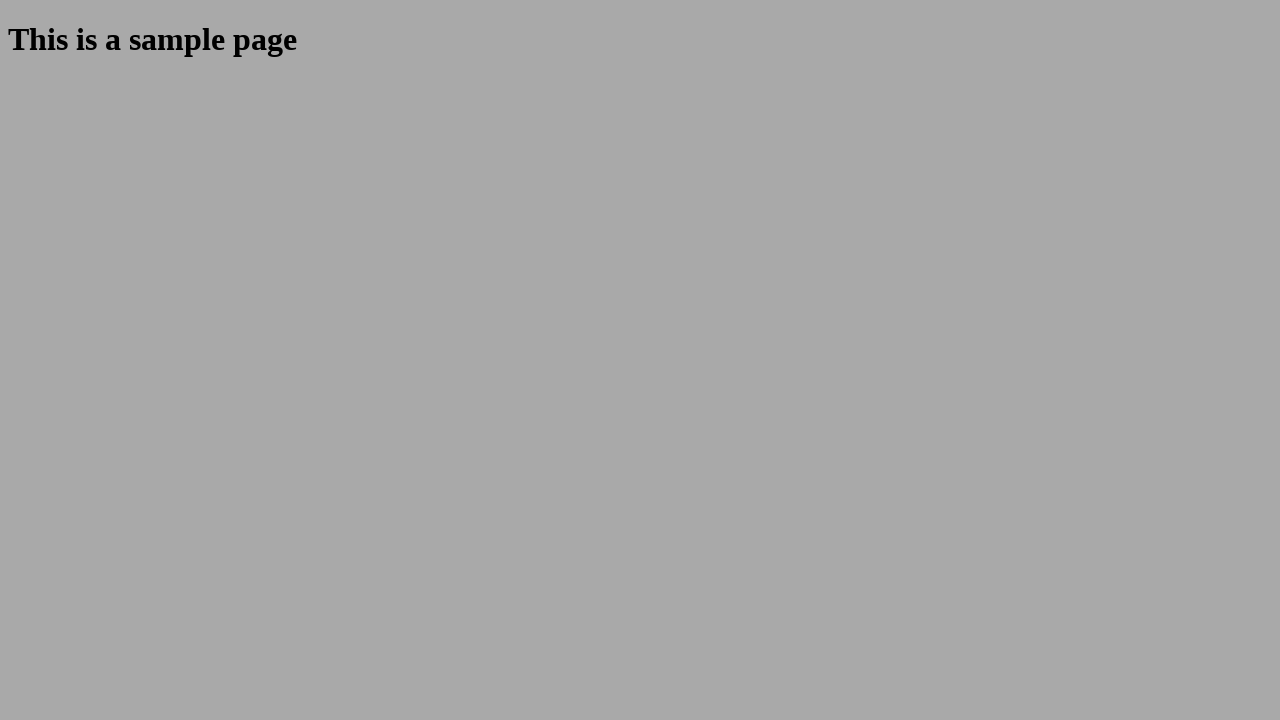

Closed the popup window
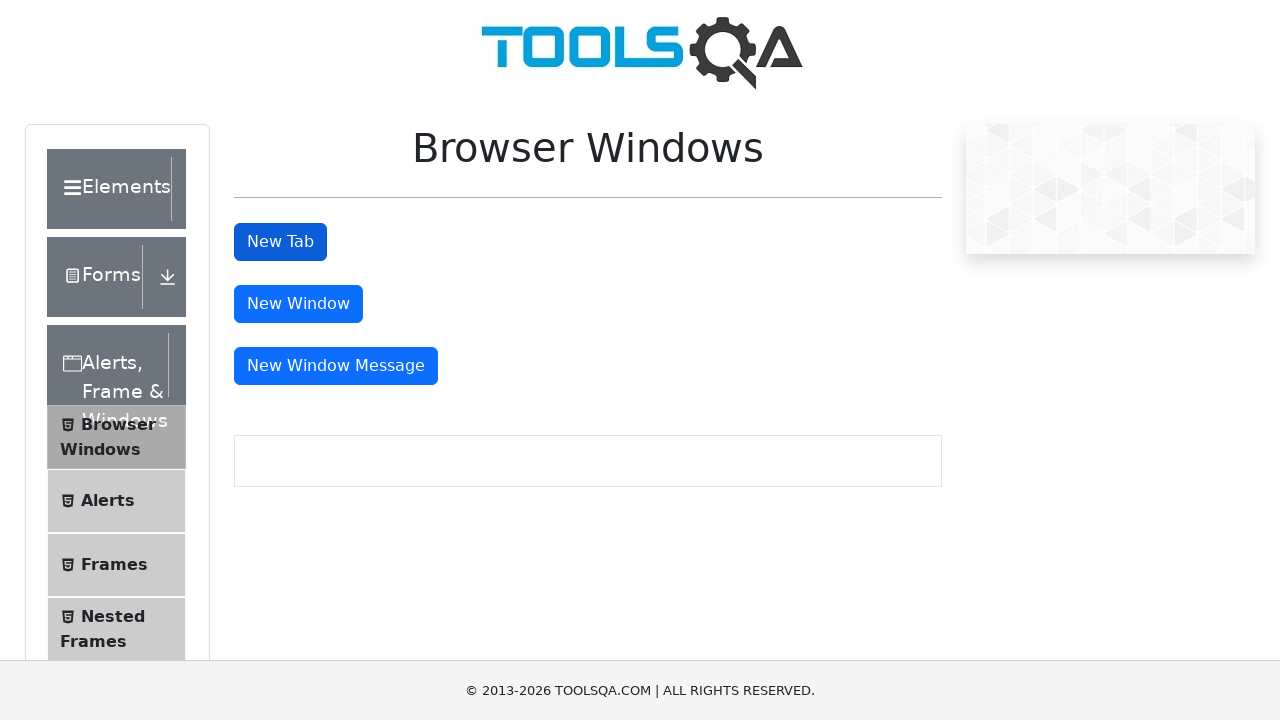

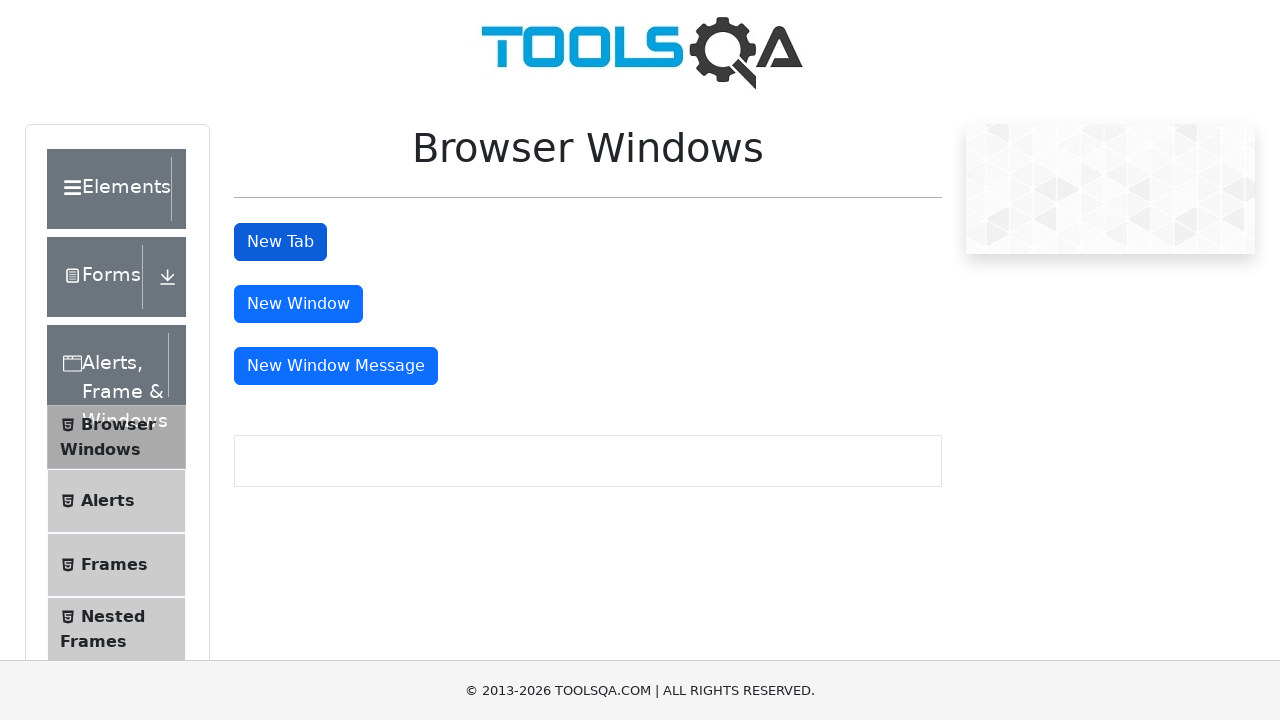